Tests keyboard actions for copy and paste functionality by entering text in a field, selecting all with Ctrl+A, copying with Ctrl+C, navigating to another field with Tab, and pasting with Ctrl+V

Starting URL: https://text-compare.com

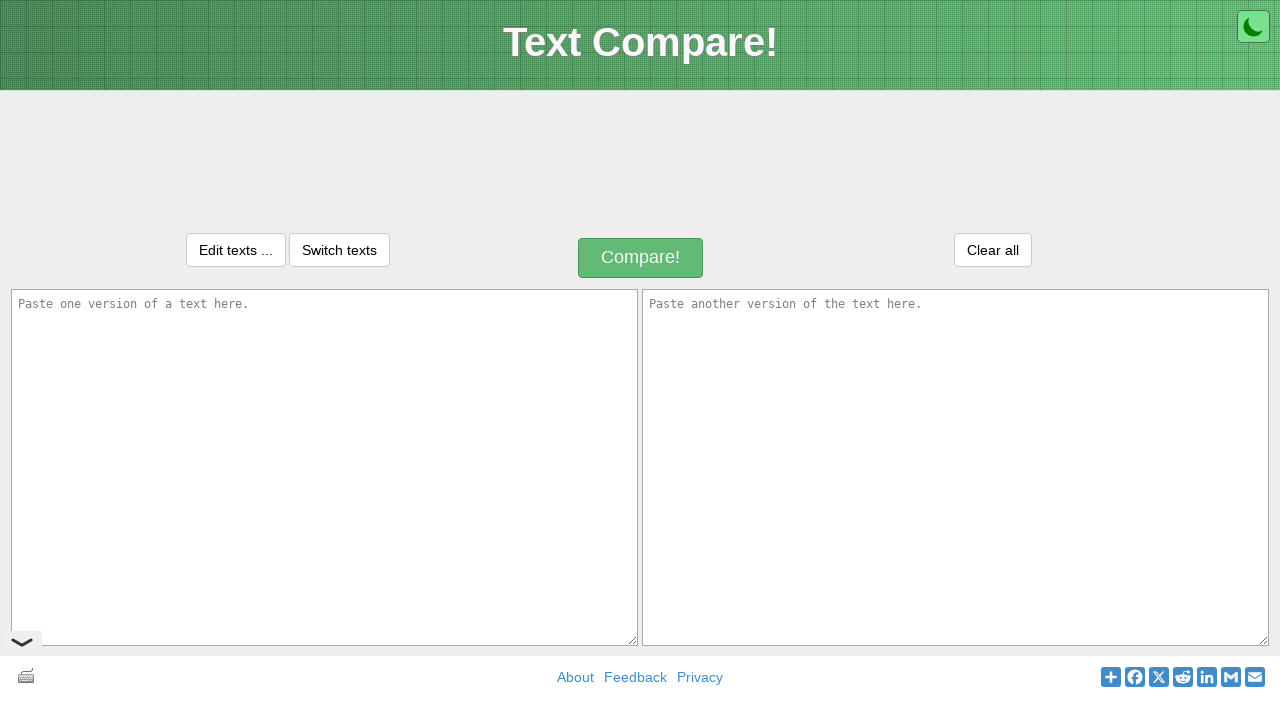

Entered 'welcome to selenium' in the first textarea on textarea#inputText1
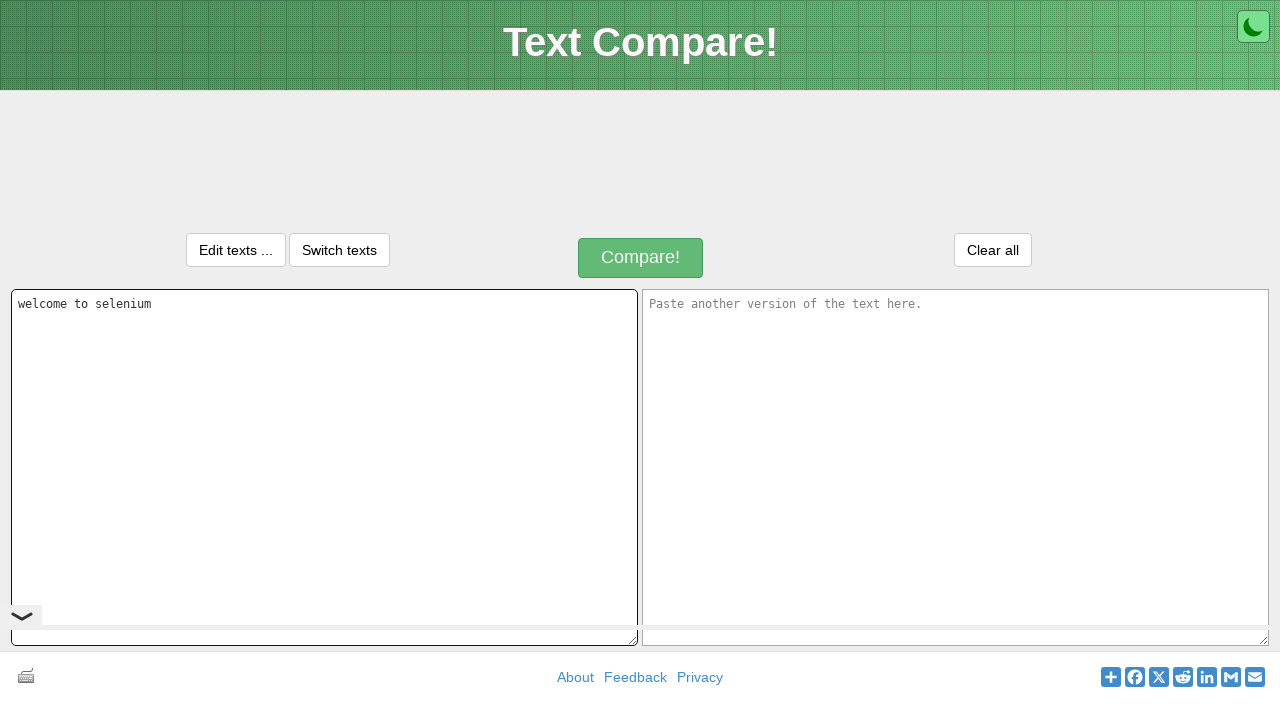

Focused on the first textarea on textarea#inputText1
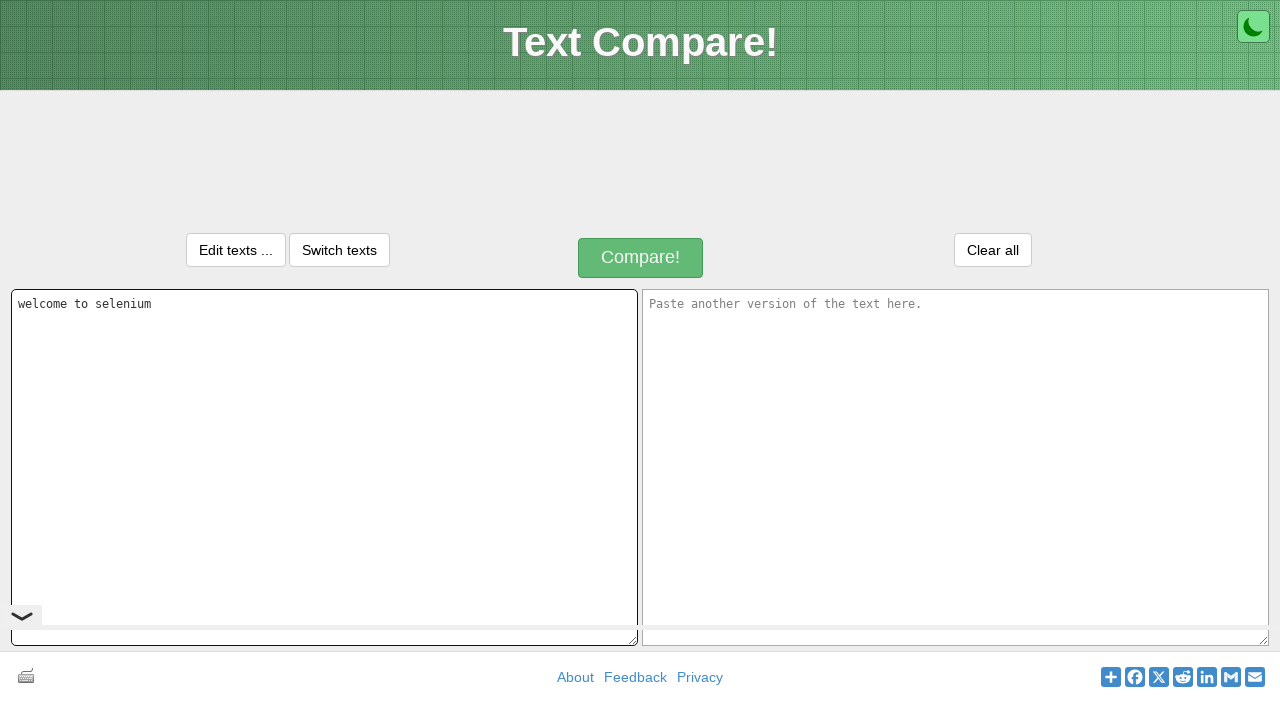

Selected all text in the first textarea using Ctrl+A
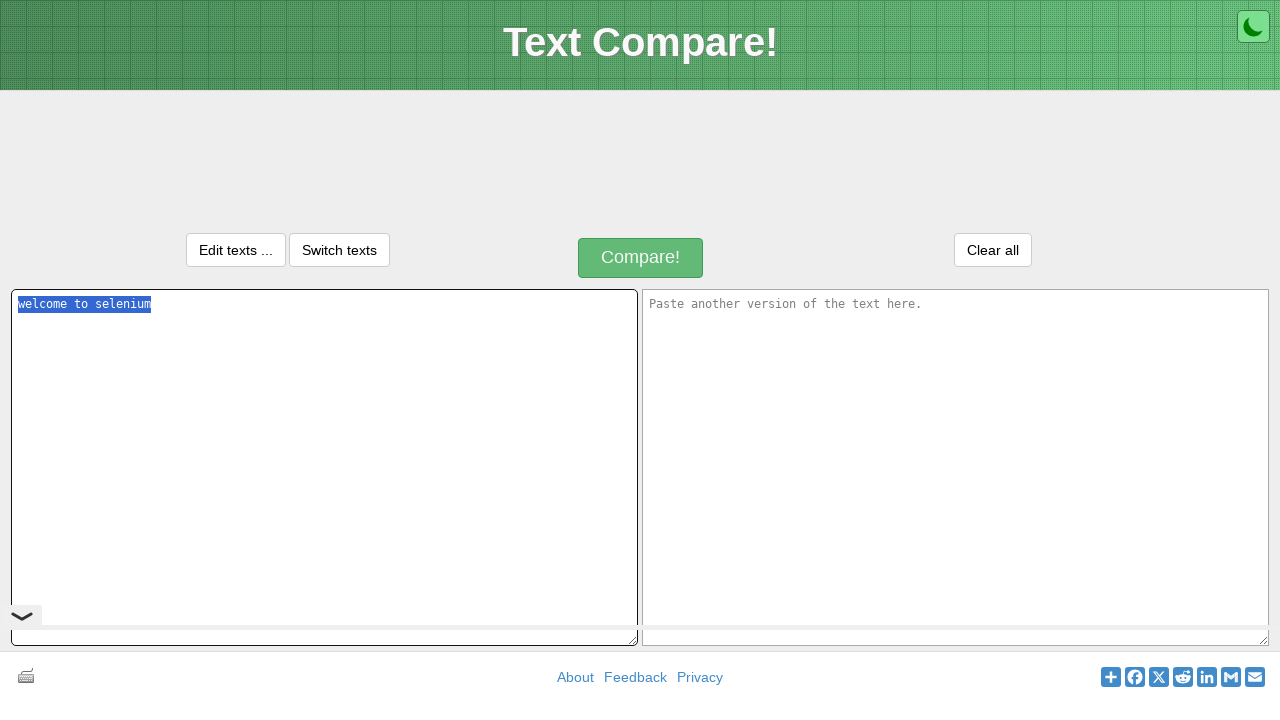

Copied the selected text using Ctrl+C
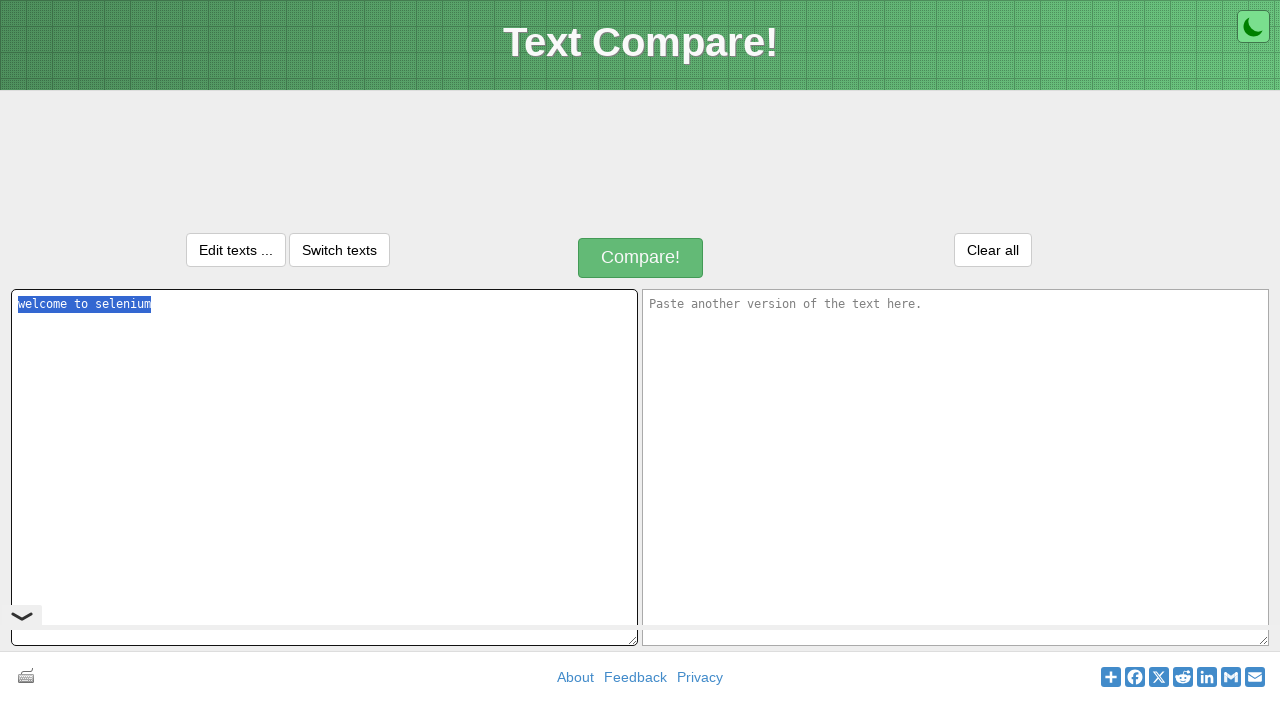

Navigated to the second textarea using Tab
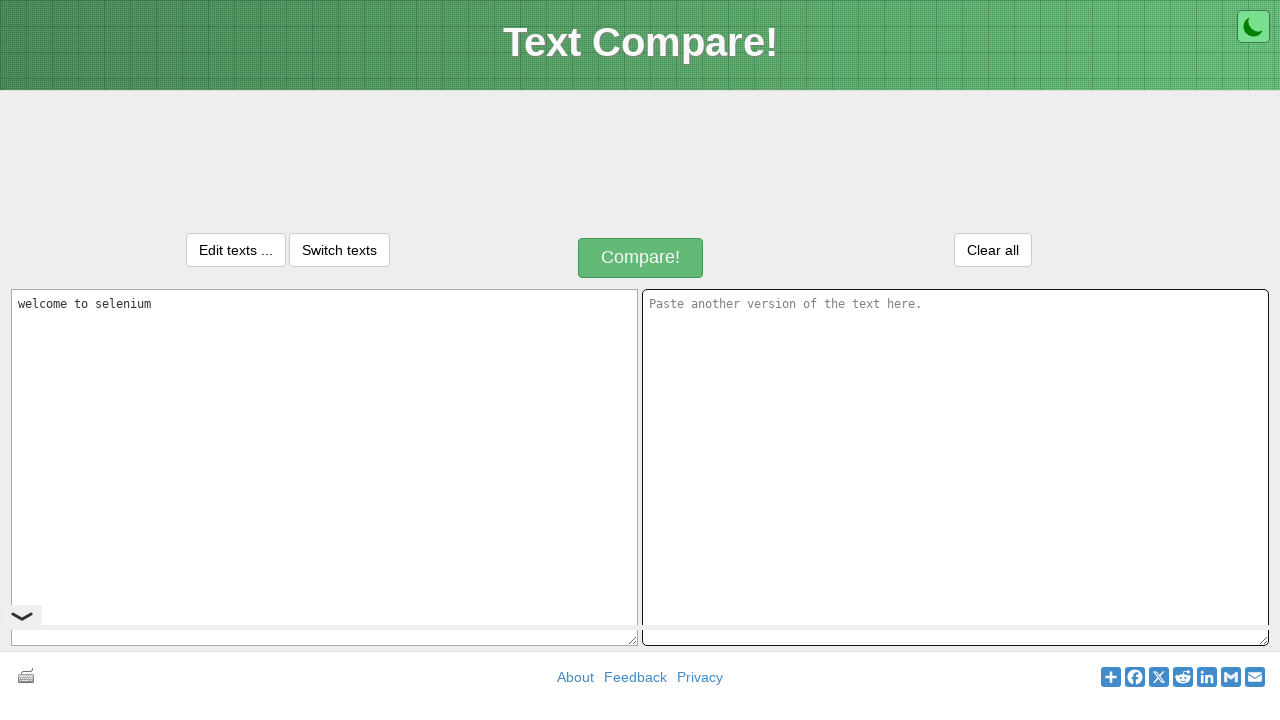

Pasted the copied text into the second textarea using Ctrl+V
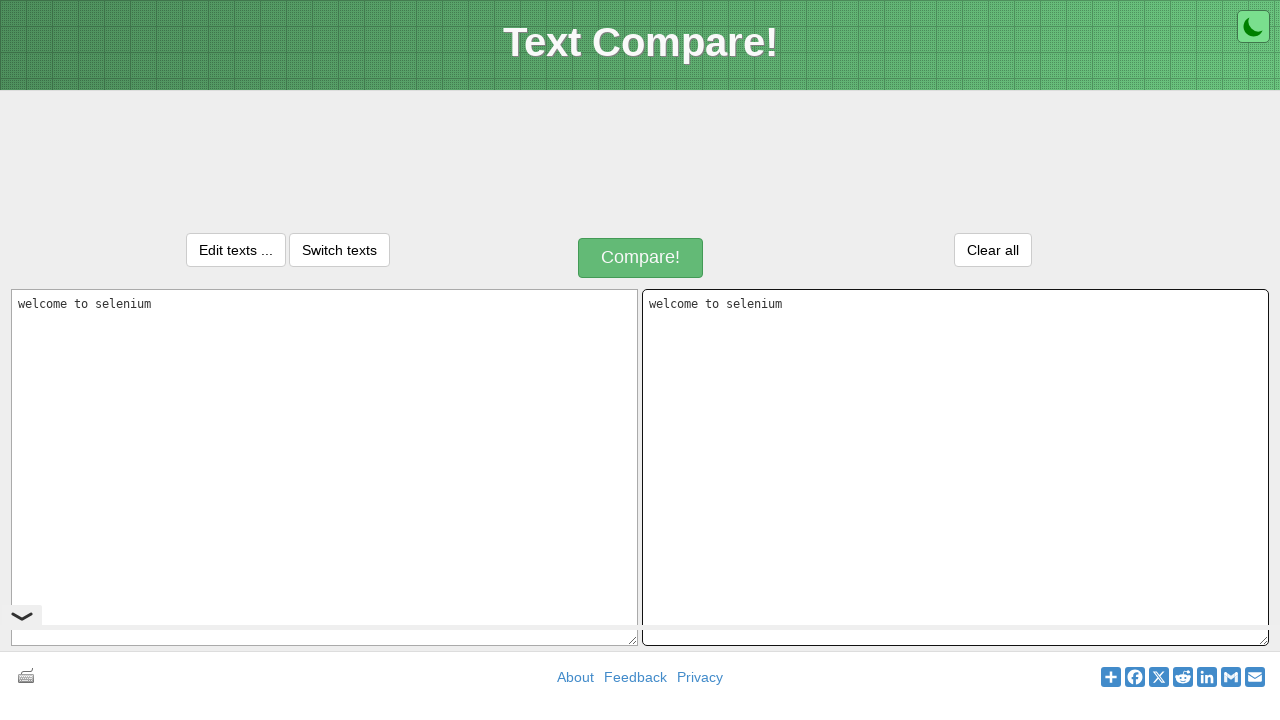

Retrieved the value from the first textarea
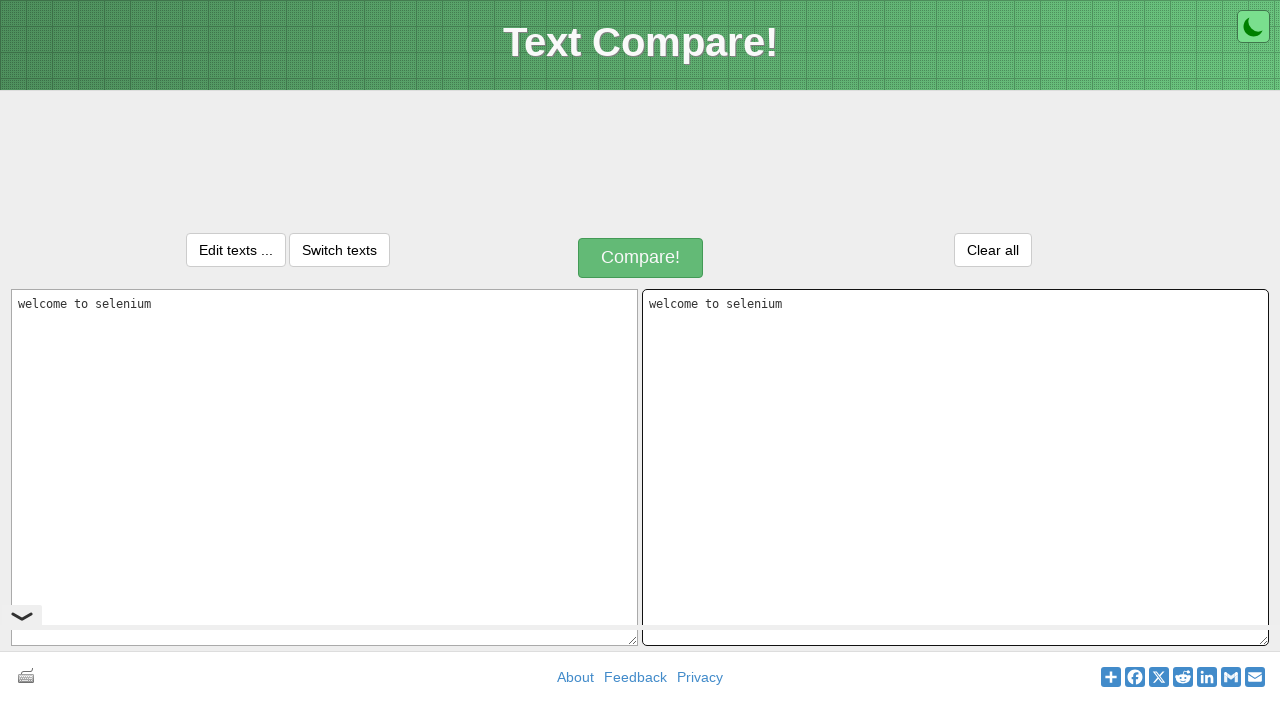

Retrieved the value from the second textarea
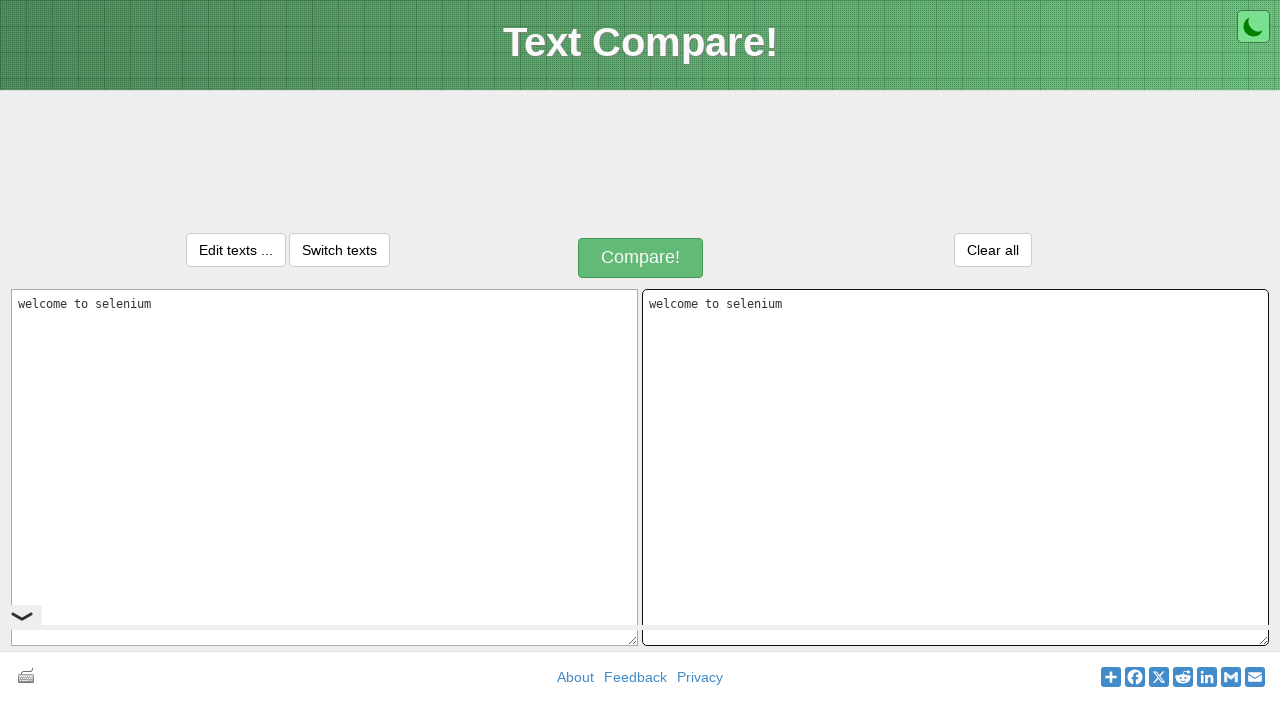

Verified that both textareas contain identical text
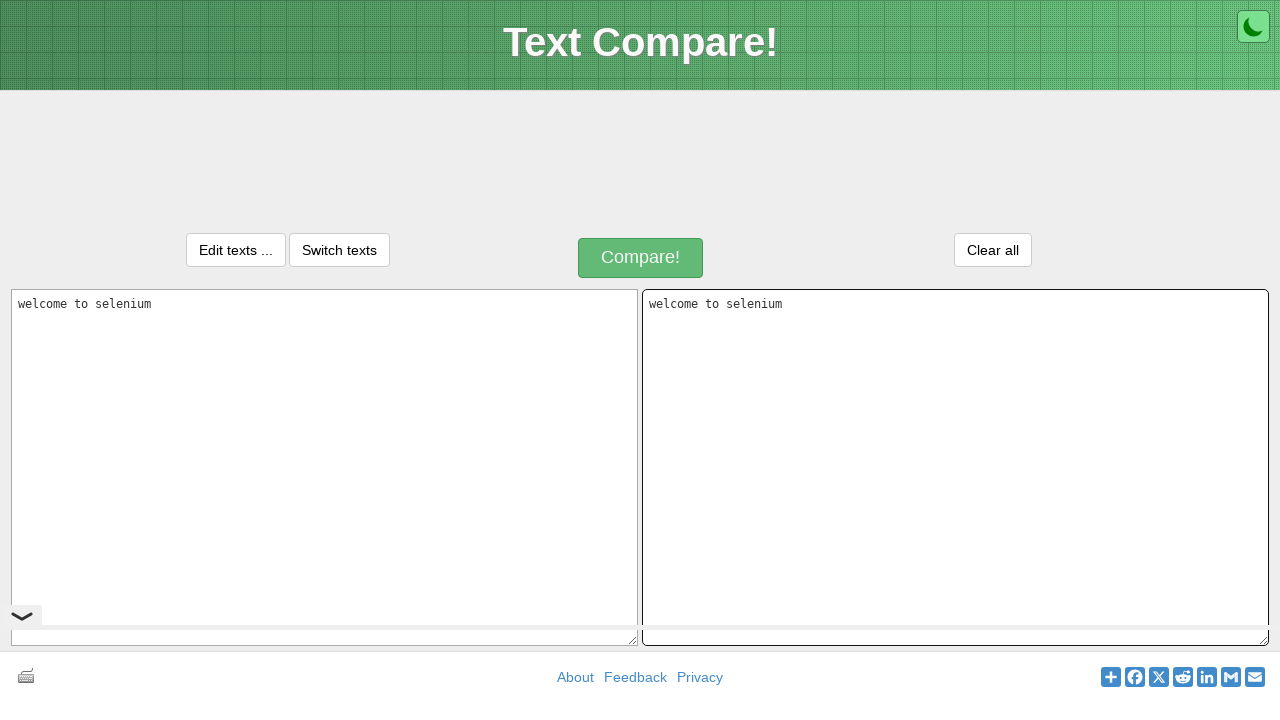

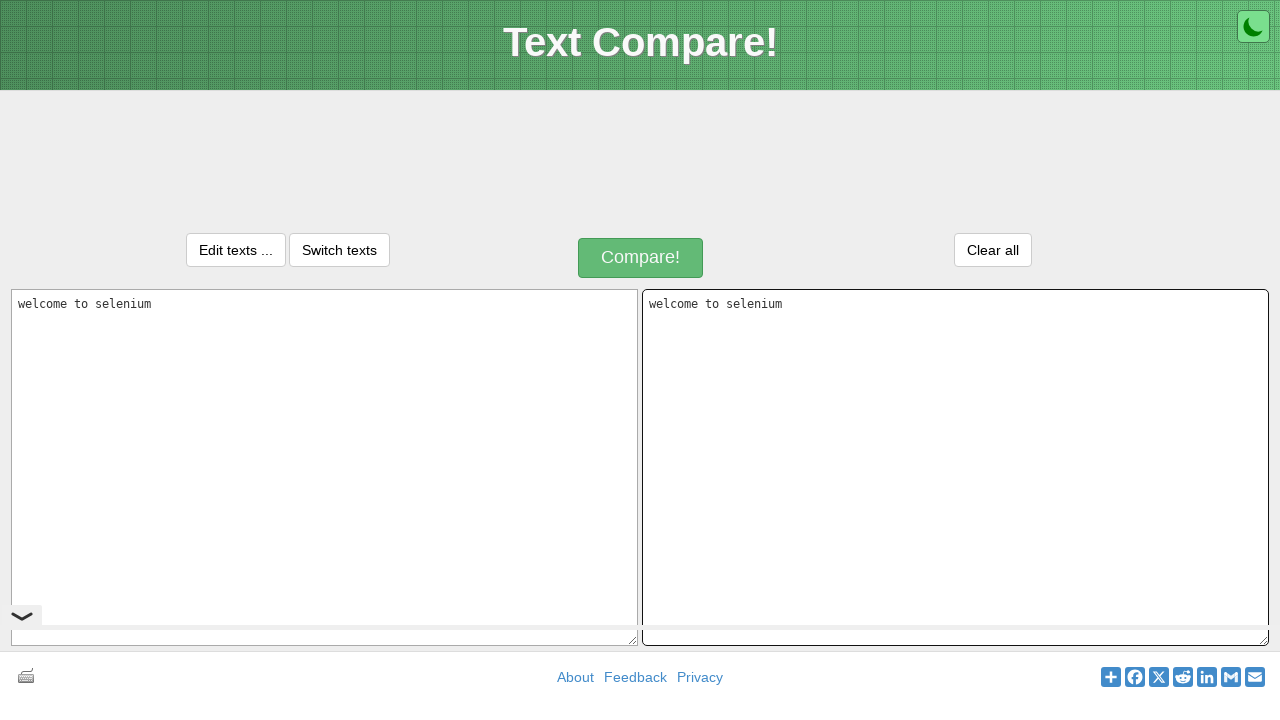